Tests the registration form validation by entering an invalid zip code with special characters and clicking the Continue button

Starting URL: https://www.sharelane.com/cgi-bin/register.py

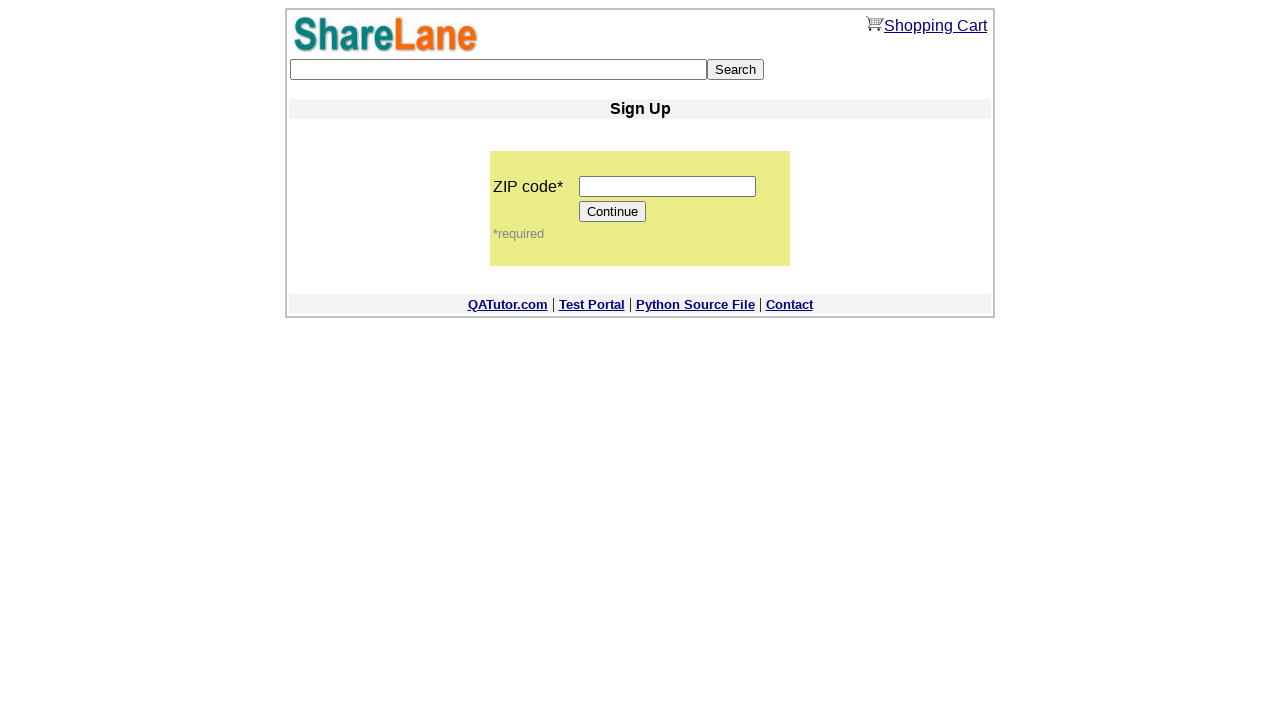

Filled zip code field with invalid special characters '*&*(' to test validation on input[name='zip_code']
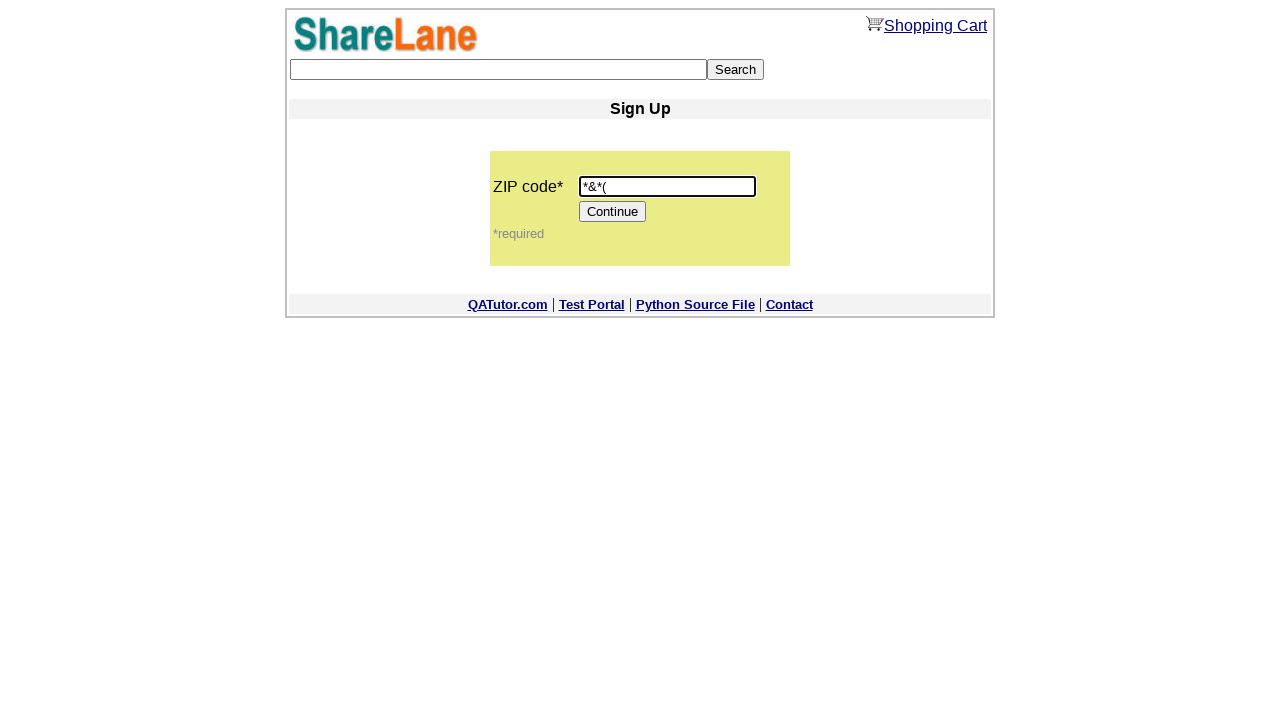

Clicked Continue button to submit registration form with invalid zip code at (613, 212) on xpath=//*[@value='Continue']
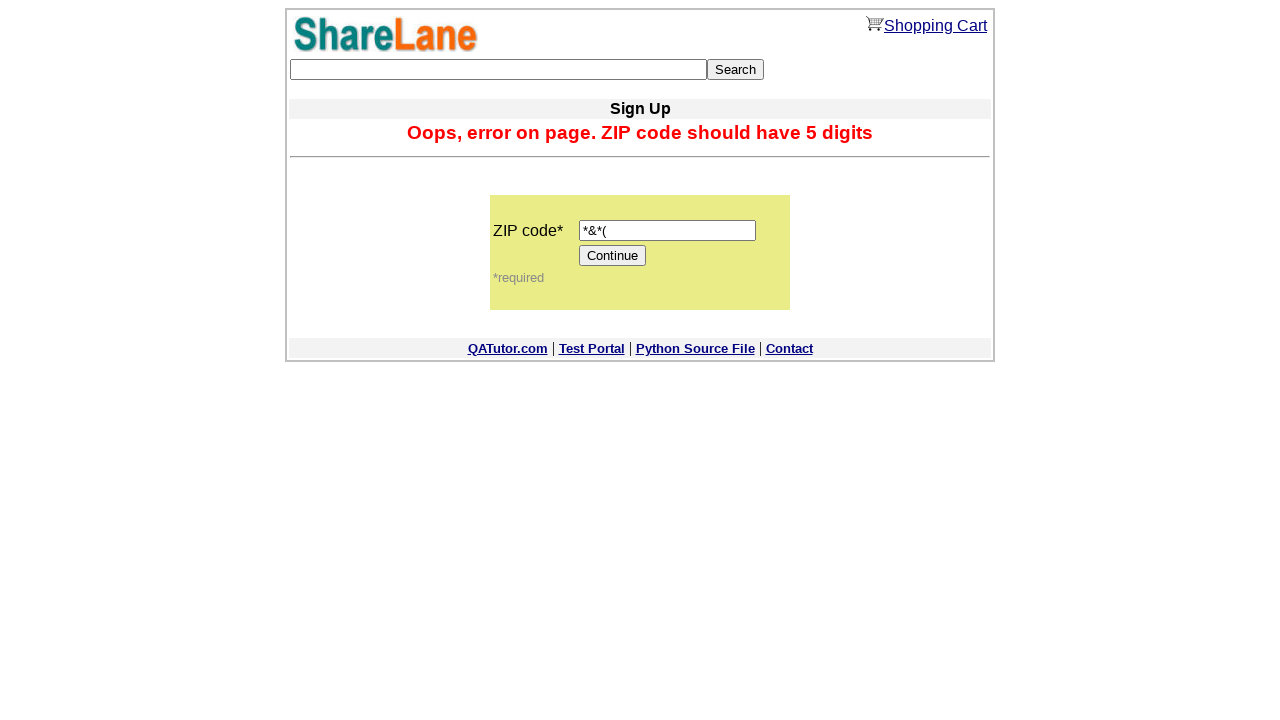

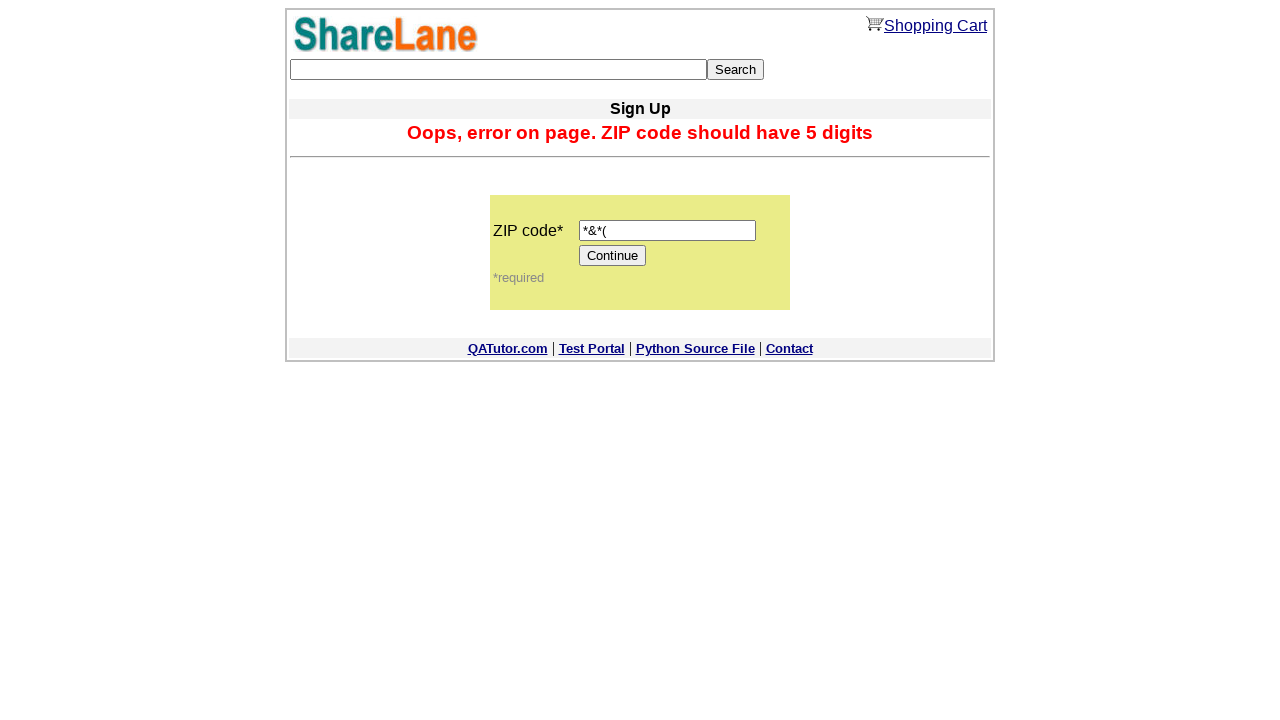